Tests clicking the Radio Button tab in the Elements section and selecting the "Yes" radio button option on DemoQA website.

Starting URL: https://demoqa.com/

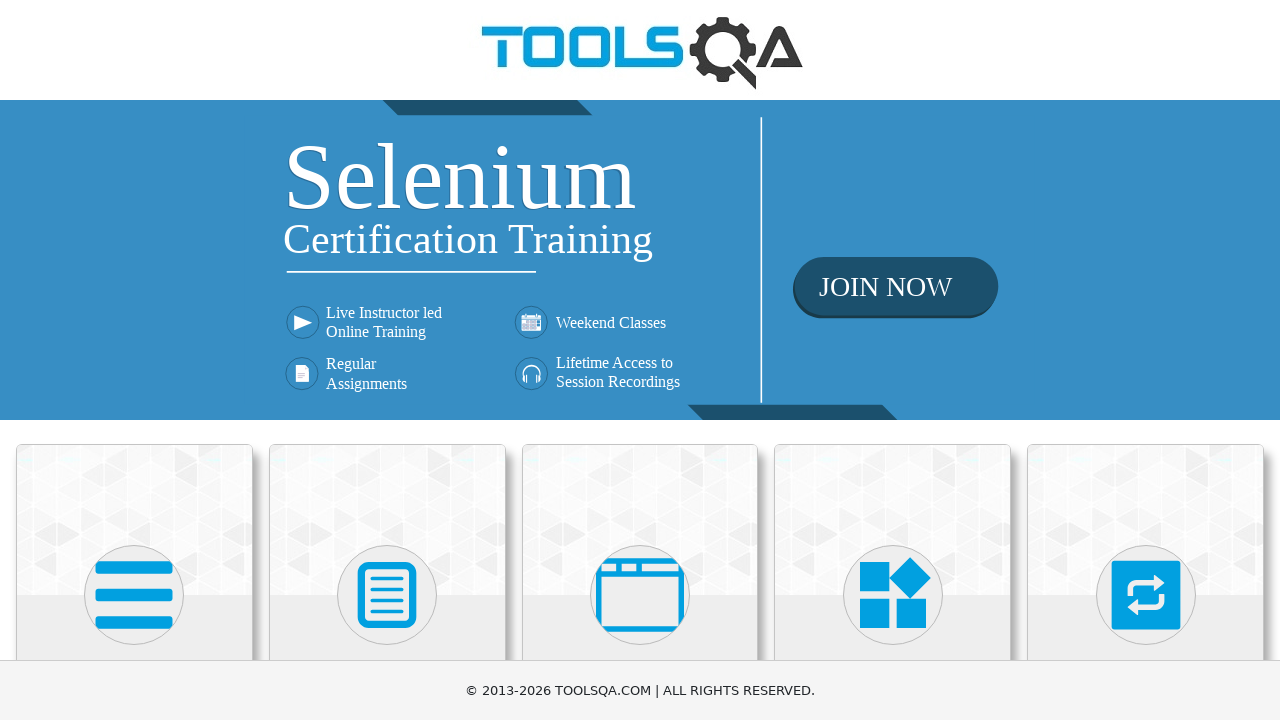

Clicked on Elements menu item at (134, 360) on text=Elements
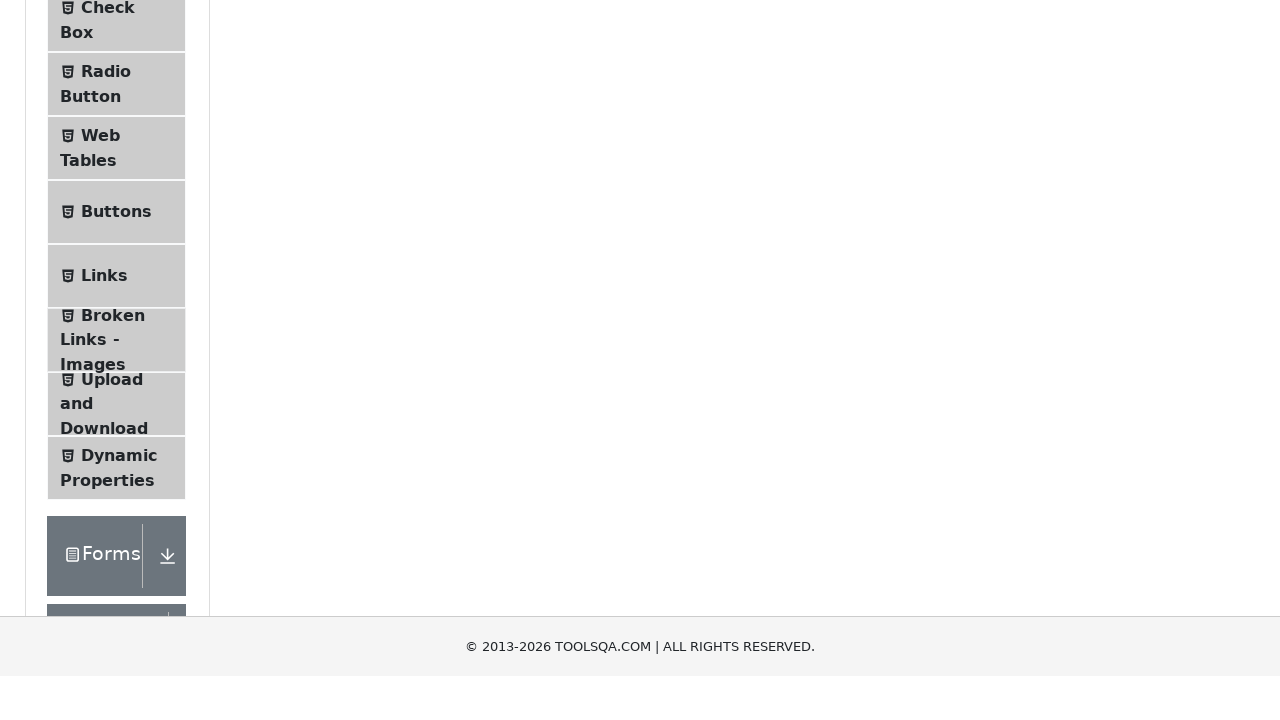

Clicked on Radio Button option in the left menu at (106, 376) on text=Radio Button
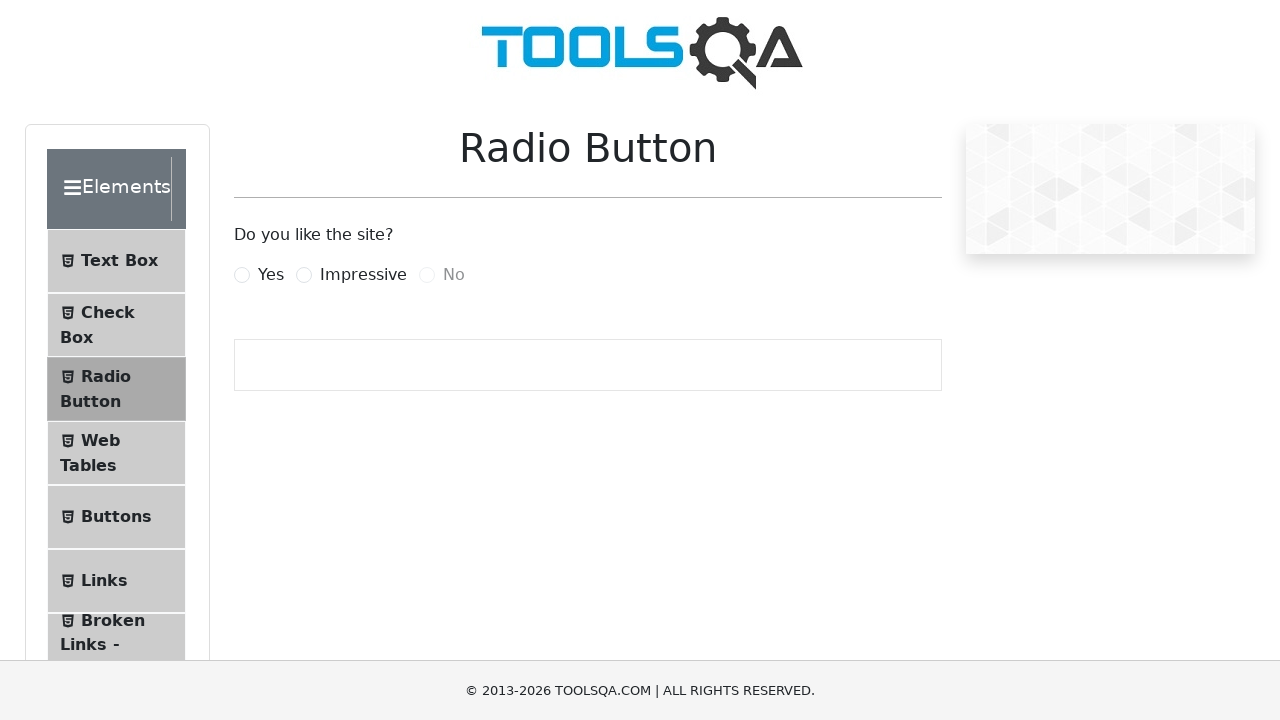

Clicked the Yes radio button at (271, 275) on label[for='yesRadio']
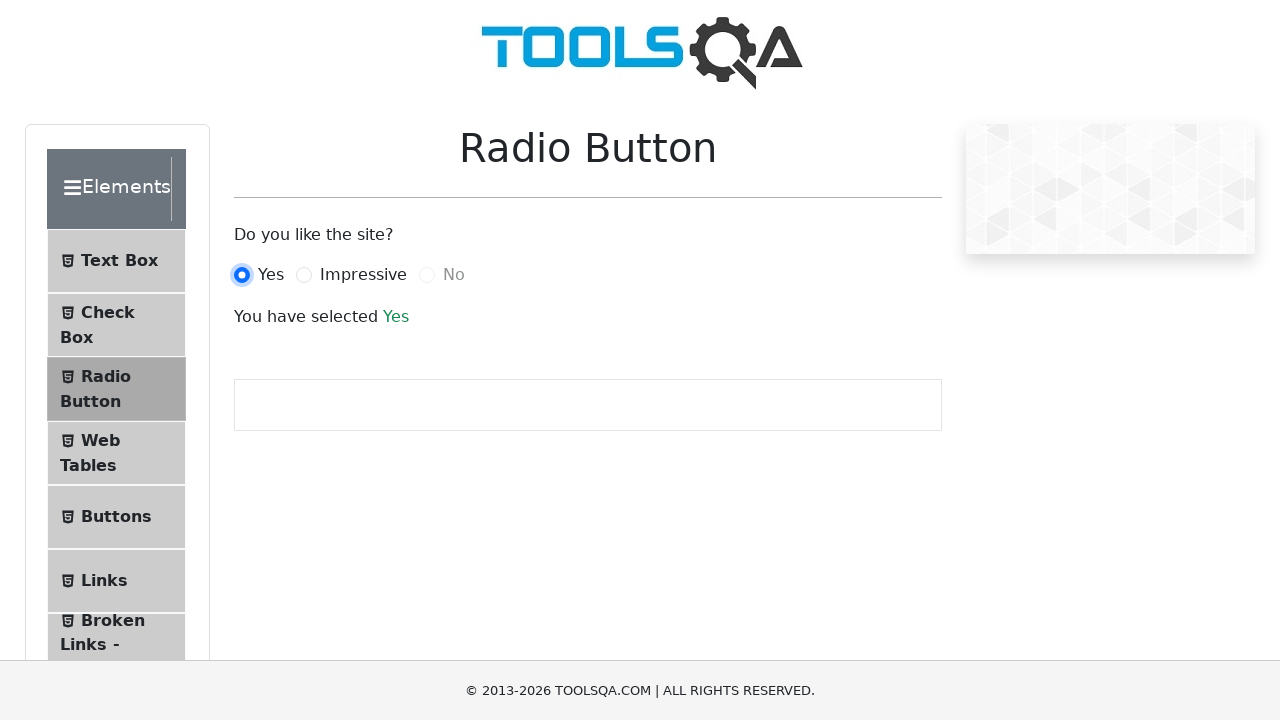

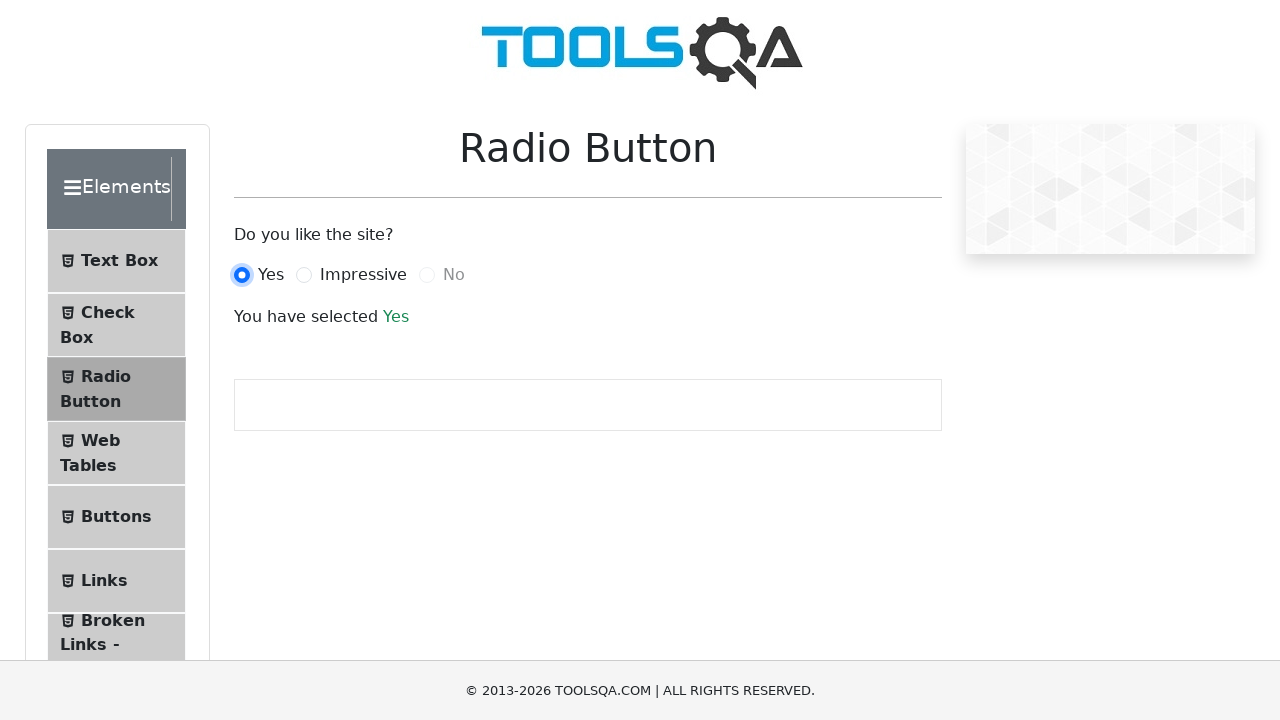